Tests handling of a JavaScript confirmation dialog by clicking the button to trigger it and accepting or dismissing the dialog

Starting URL: https://the-internet.herokuapp.com/javascript_alerts

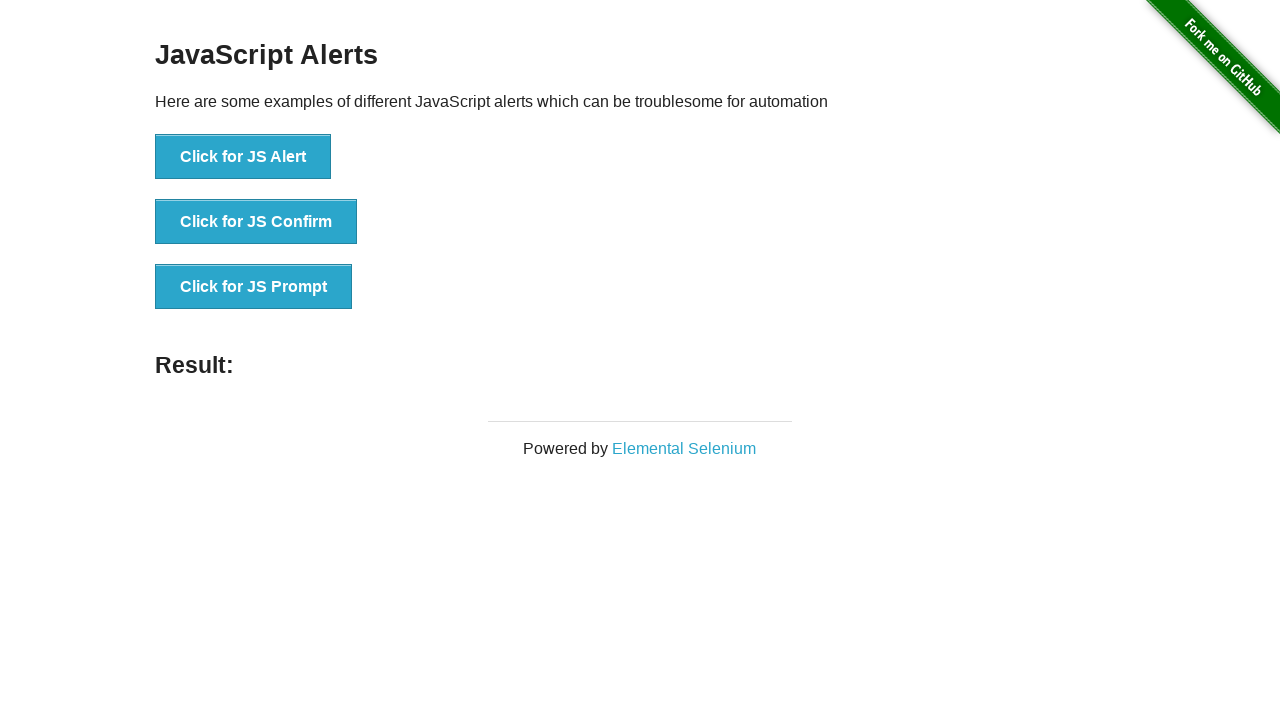

Clicked button to trigger JavaScript confirmation dialog at (256, 222) on xpath=//button[normalize-space()='Click for JS Confirm']
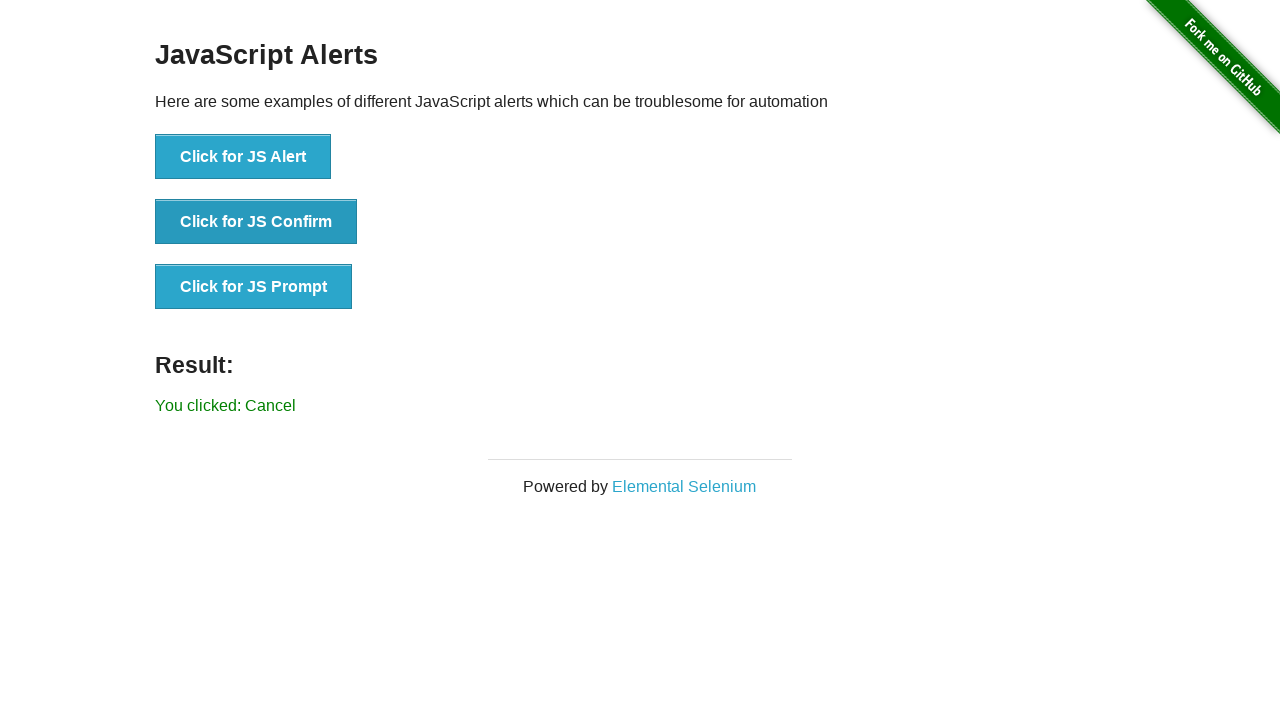

Set up dialog handler to accept confirmation dialog
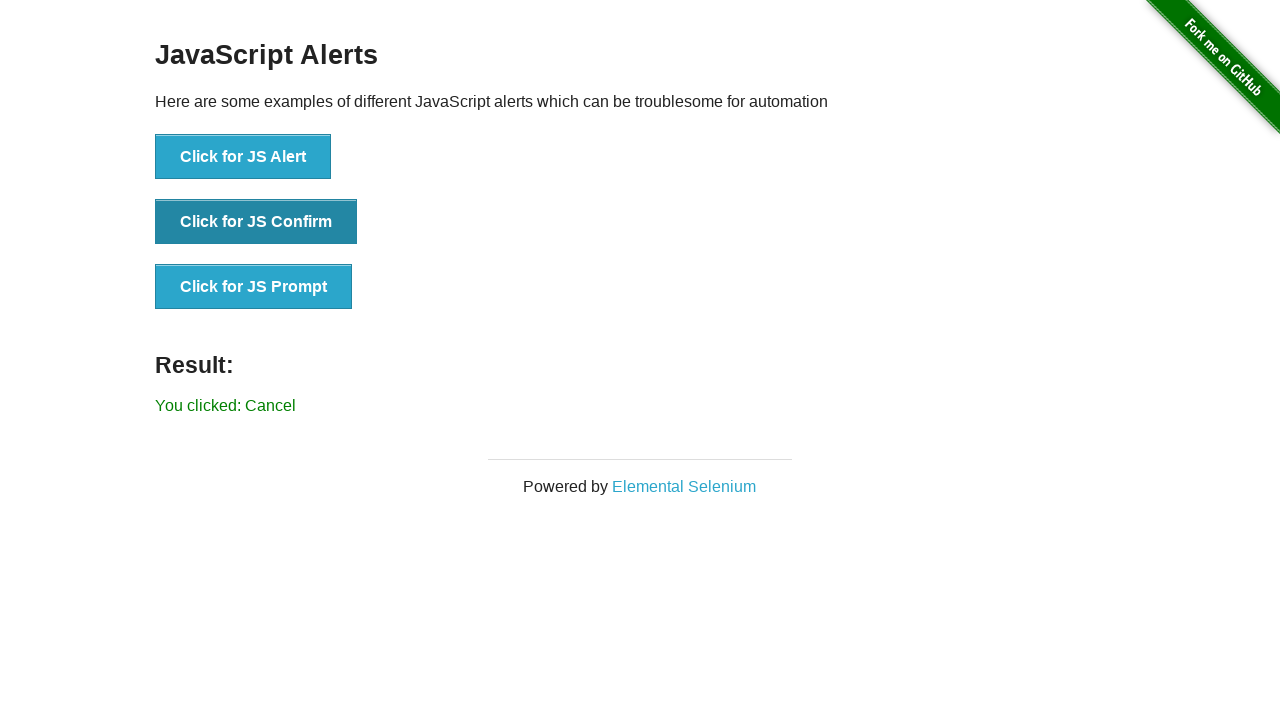

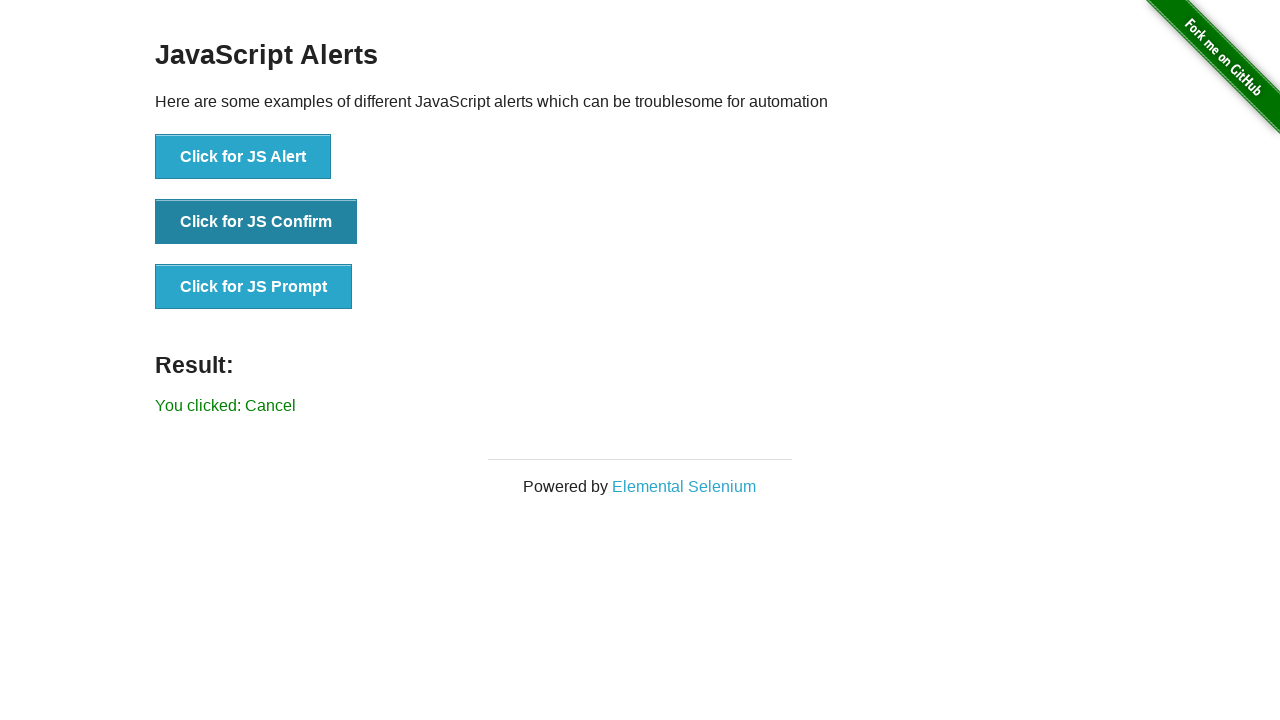